Tests clicking a Login button element on a Selenium practice website using XPath locator

Starting URL: https://omayo.blogspot.com/

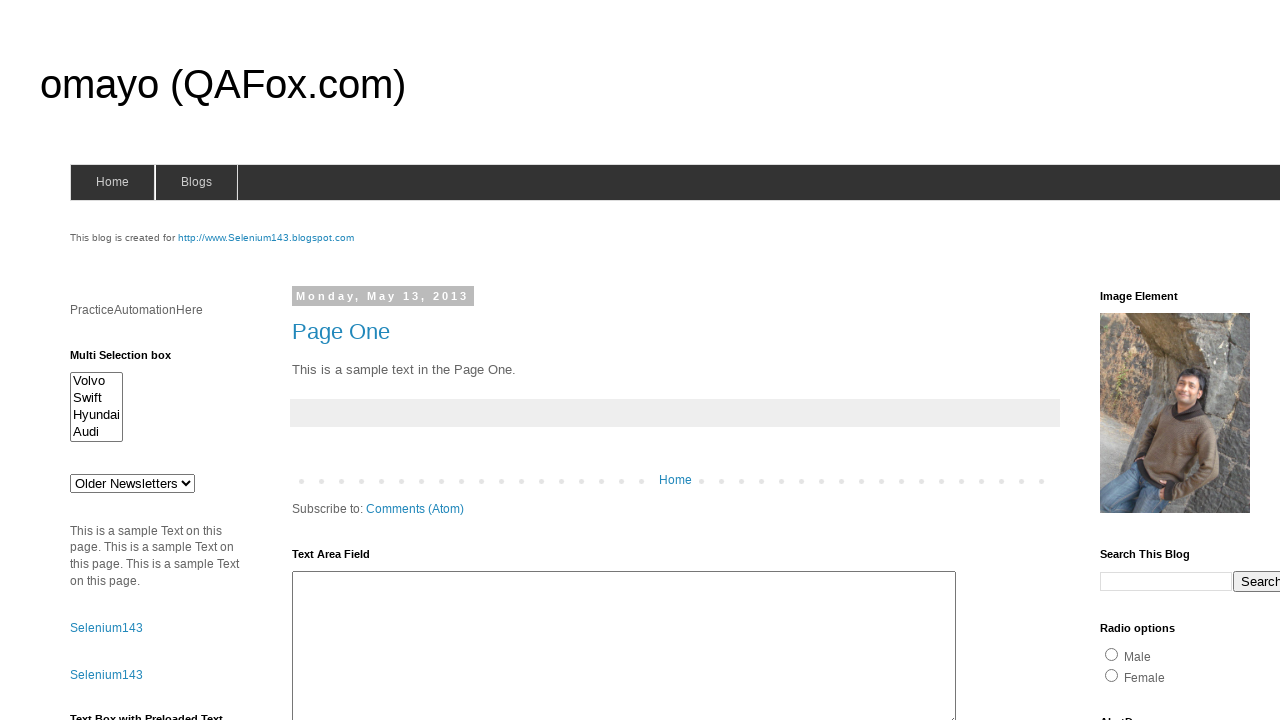

Navigated to https://omayo.blogspot.com/
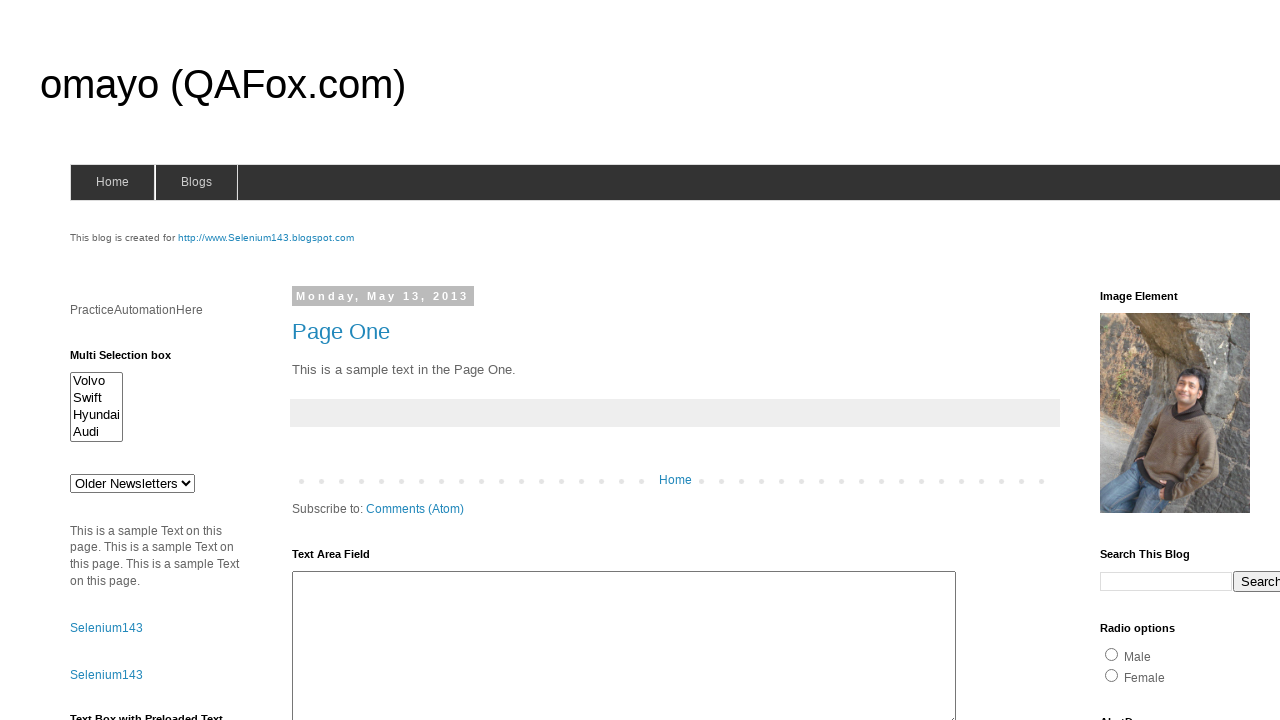

Clicked Login button element using XPath locator at (786, 361) on xpath=//input[@value='Login']
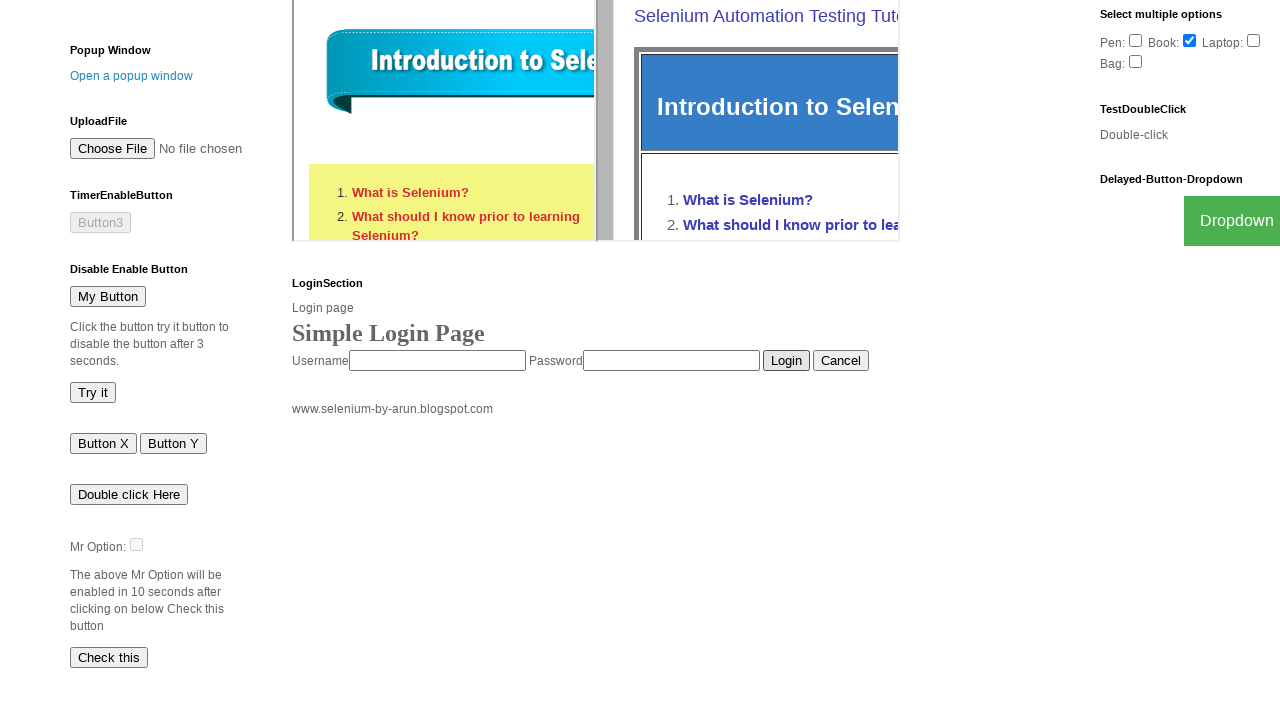

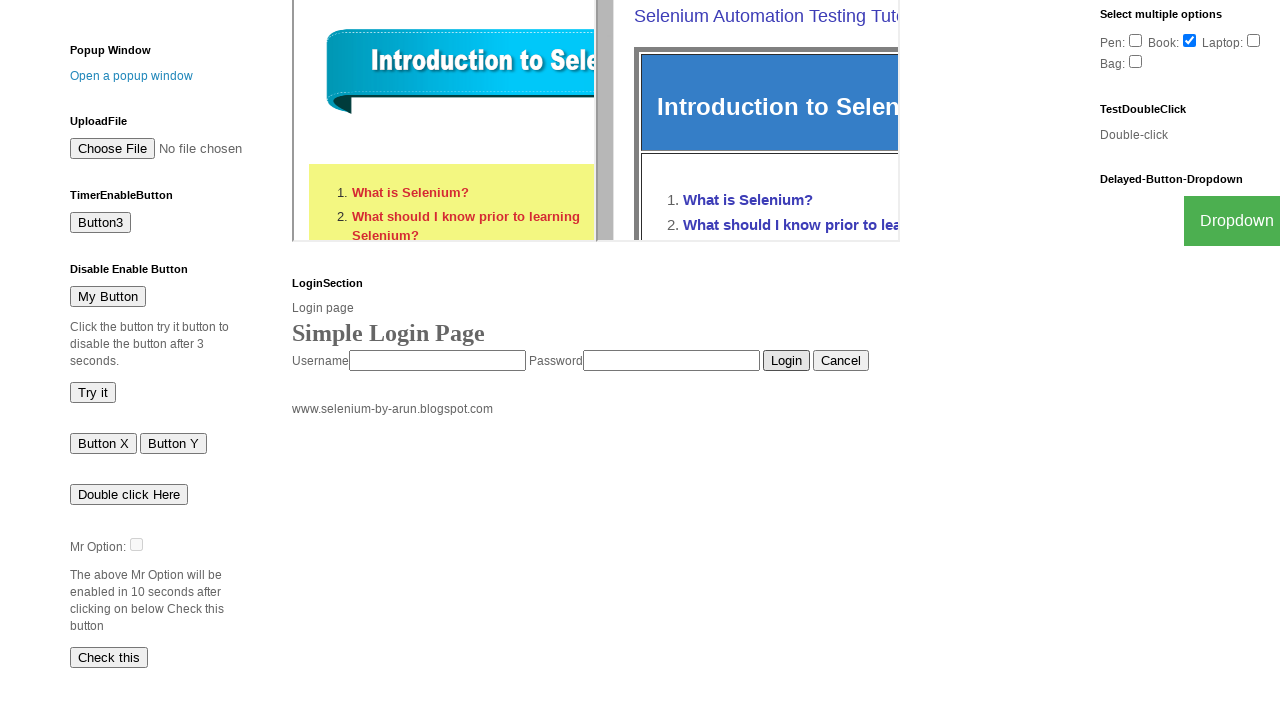